Opens the VCTC Pune website and verifies the page loads successfully

Starting URL: https://vctcpune.com/

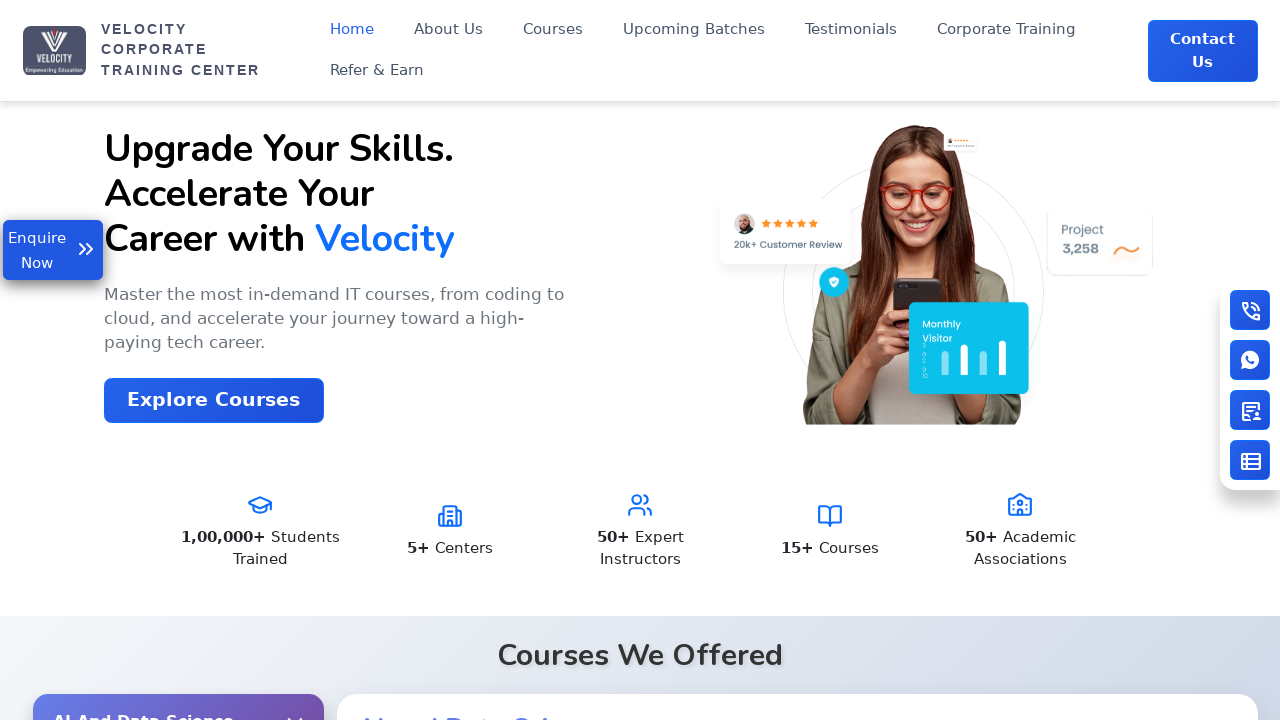

Waited for page DOM to fully load
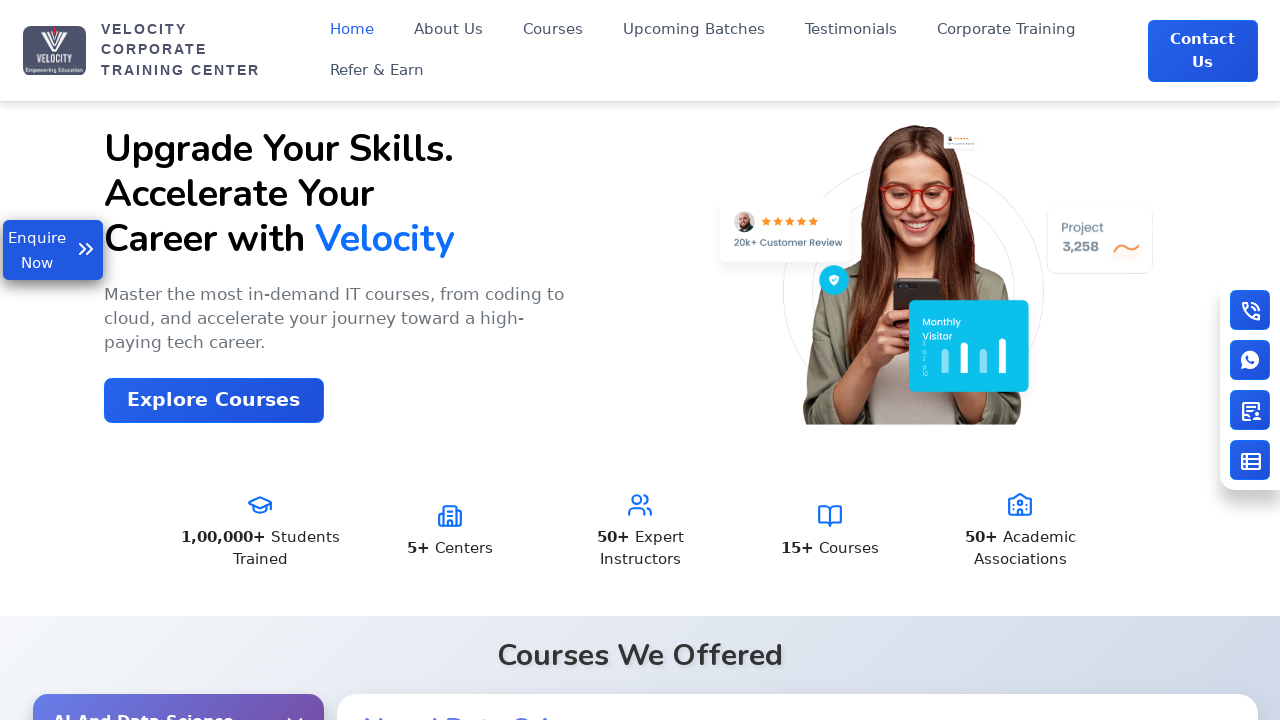

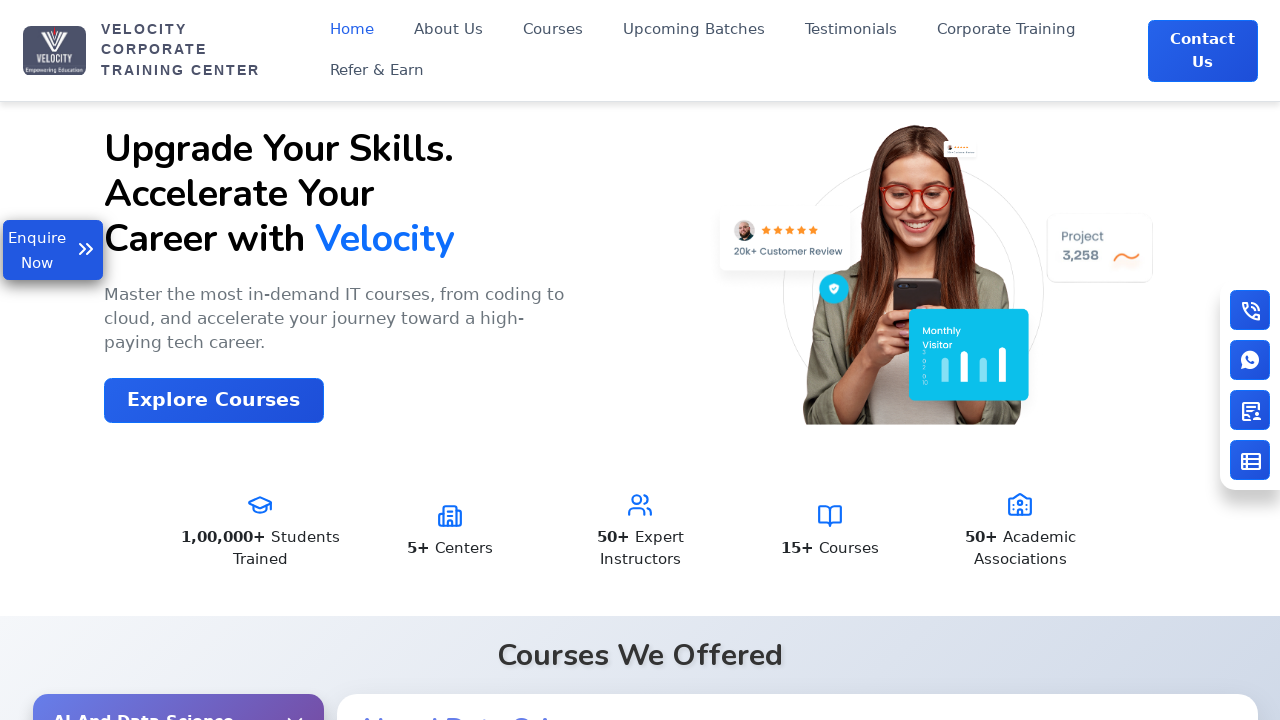